Tests drag and drop functionality by dragging an element with id "draggable" and dropping it onto an element with id "droppable" on the DemoQA practice page.

Starting URL: https://demoqa.com/droppable/

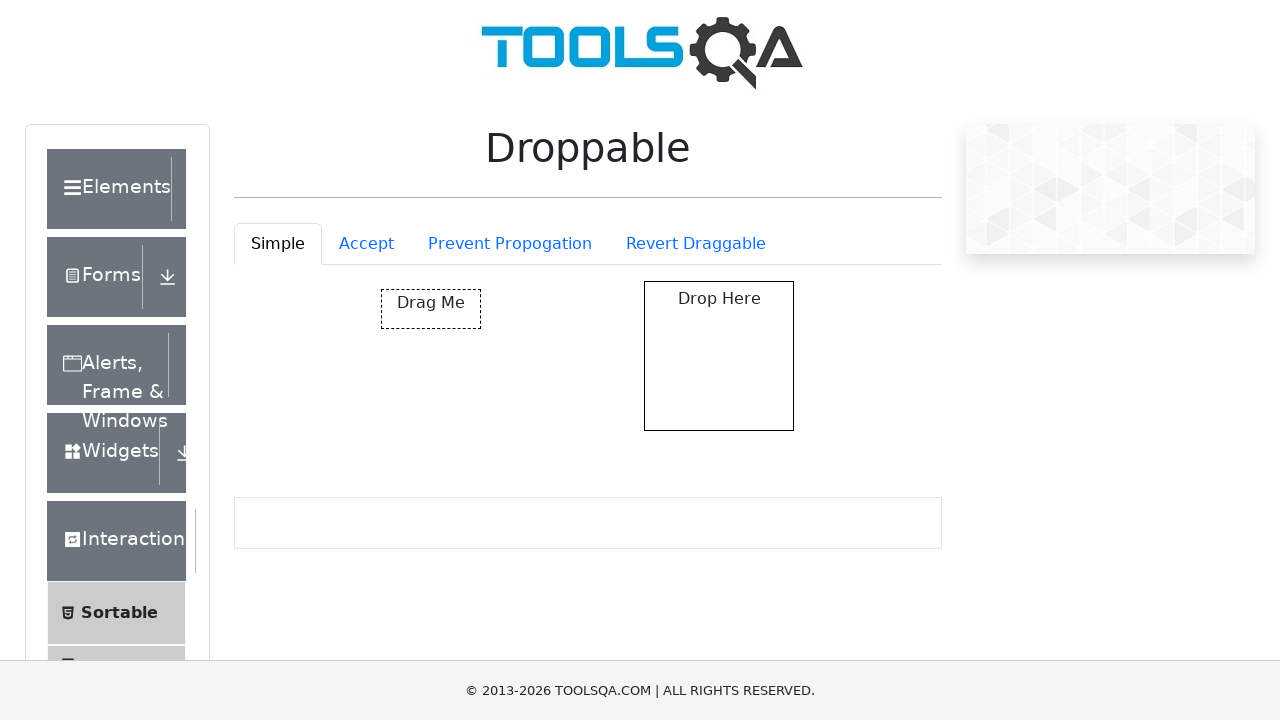

Waited for draggable element to be visible
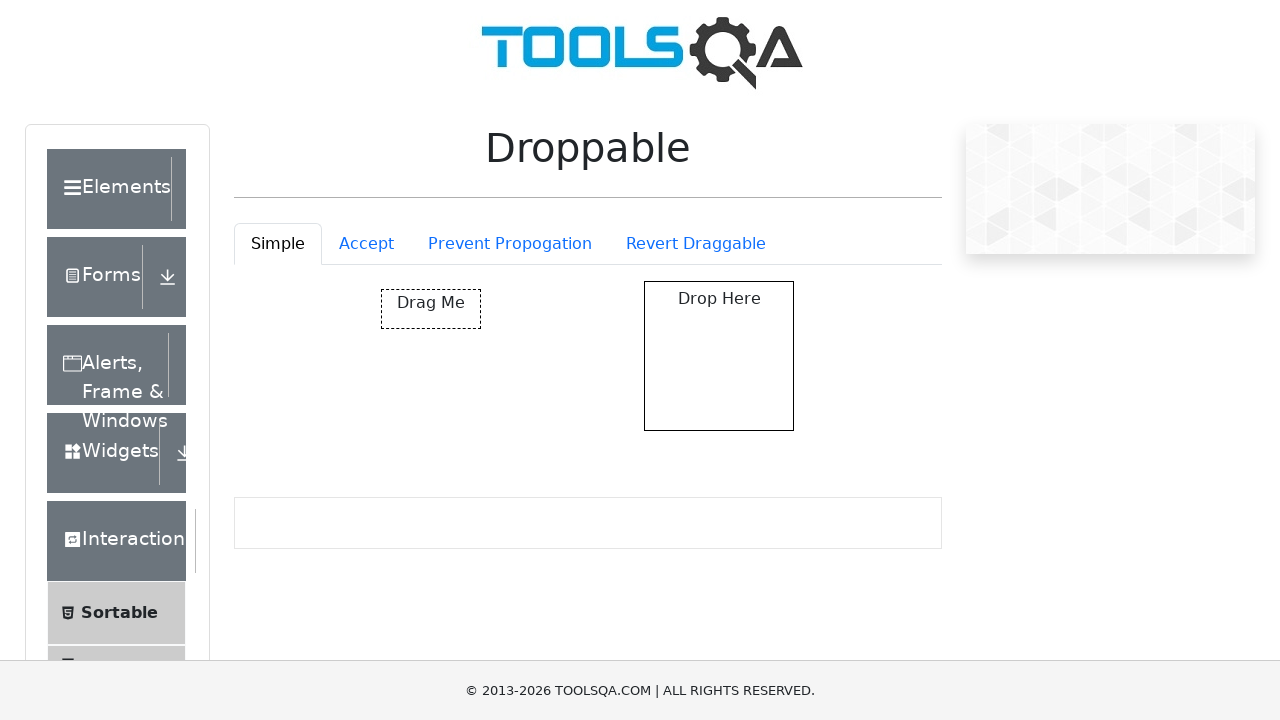

Waited for droppable element to be visible
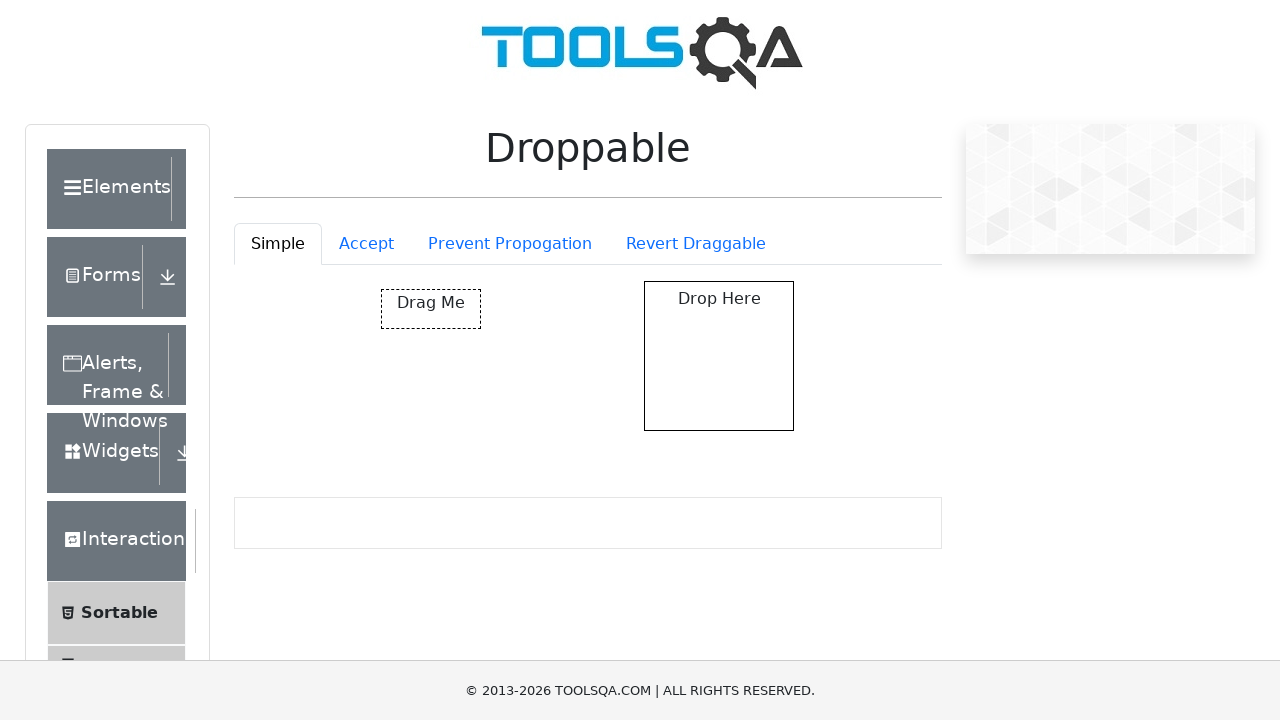

Dragged element with id 'draggable' and dropped it onto element with id 'droppable' at (719, 356)
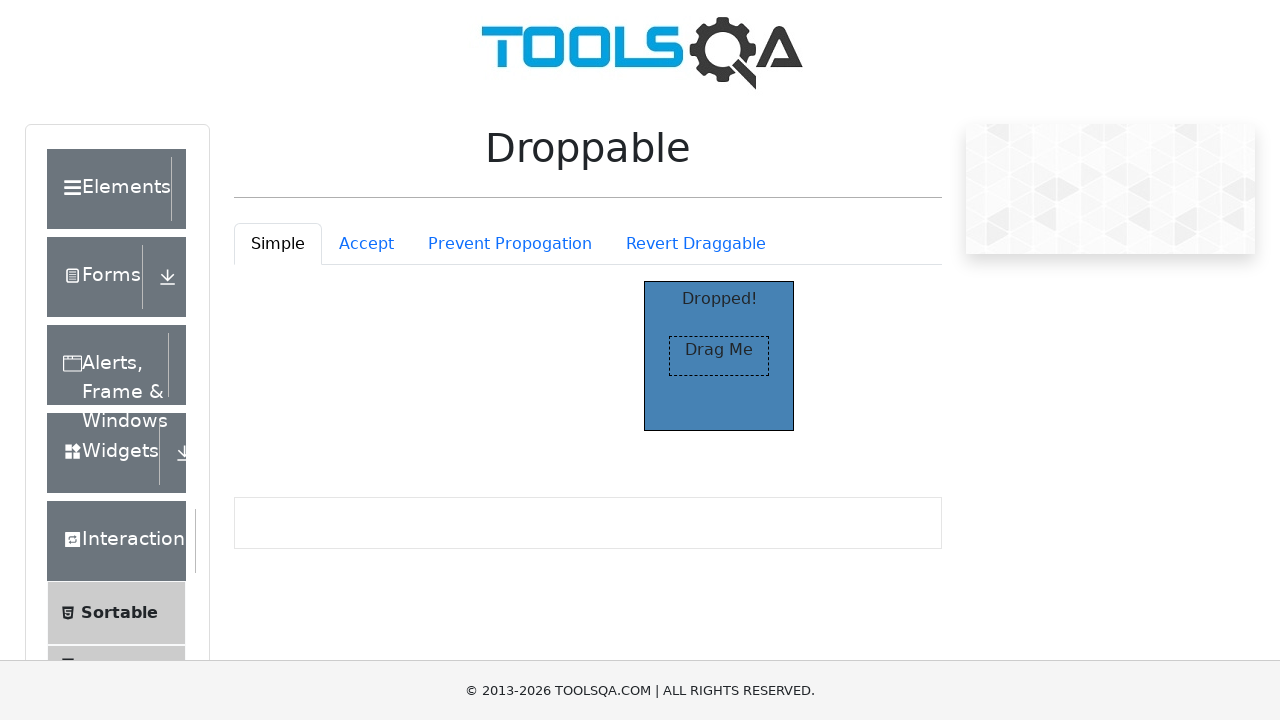

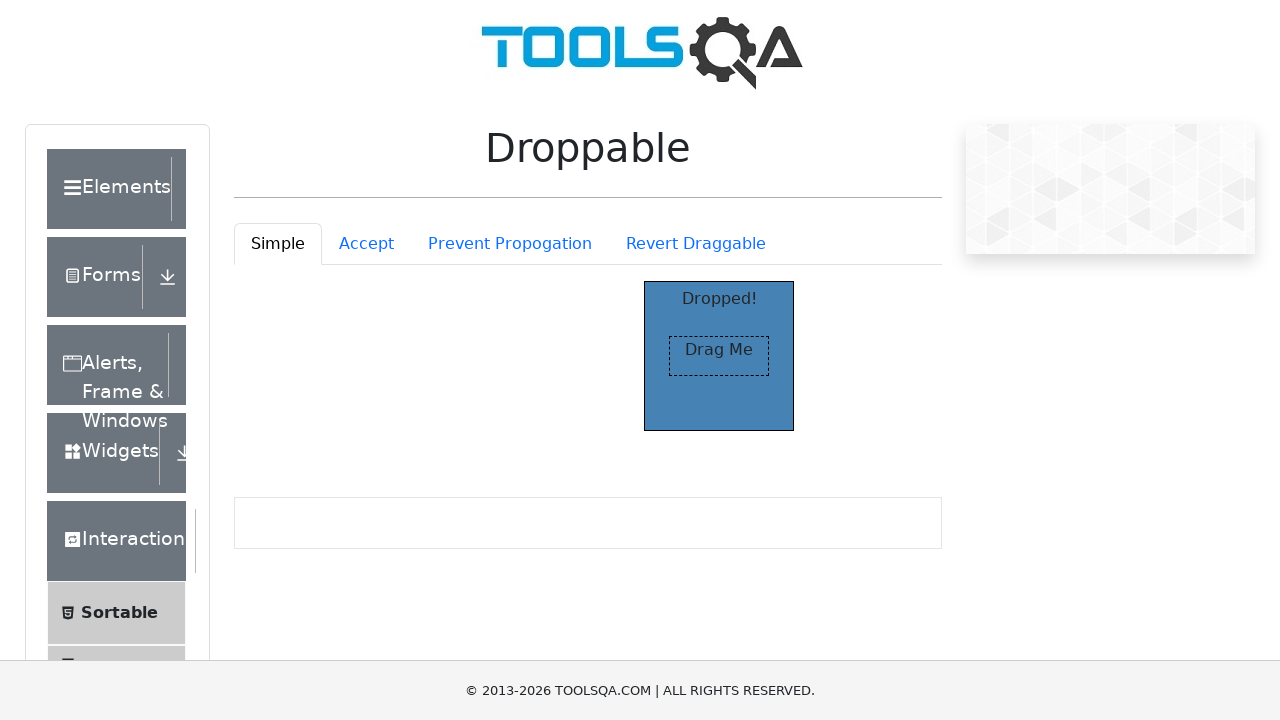